Navigates to the SauceDemo site and fills in the username field with test data

Starting URL: https://saucedemo.com

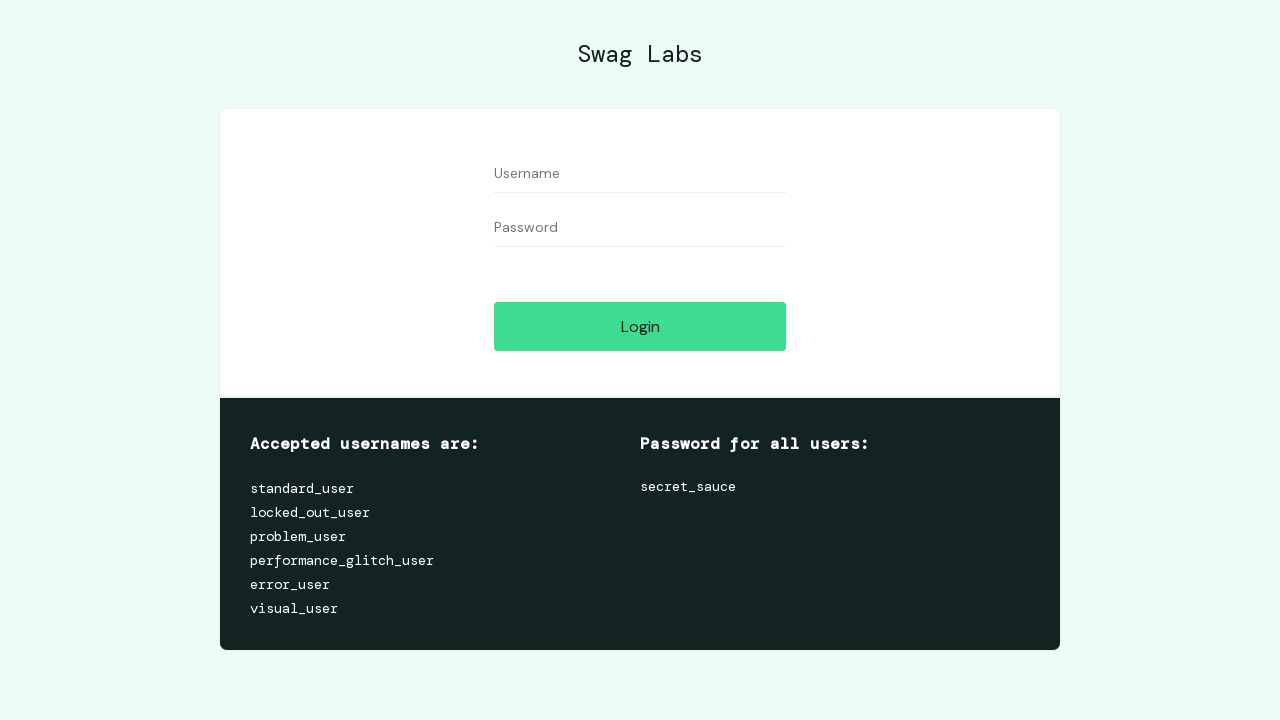

Filled username field with 'testing' on #user-name
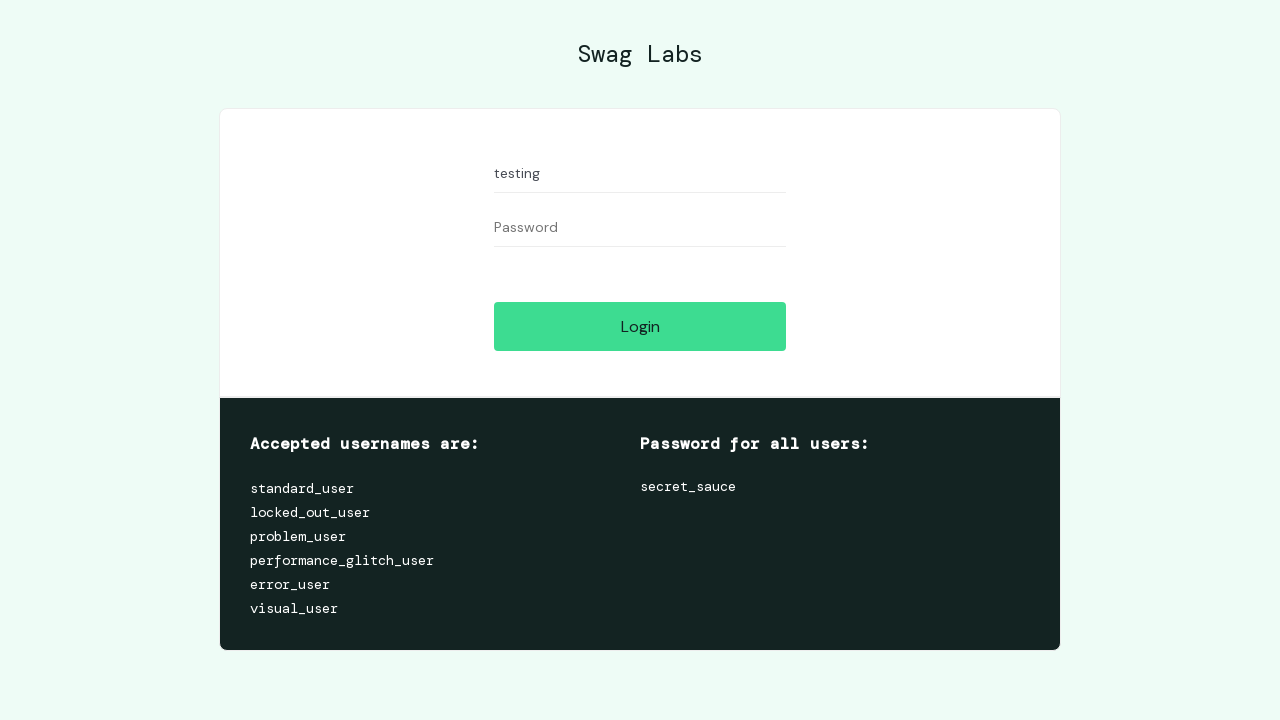

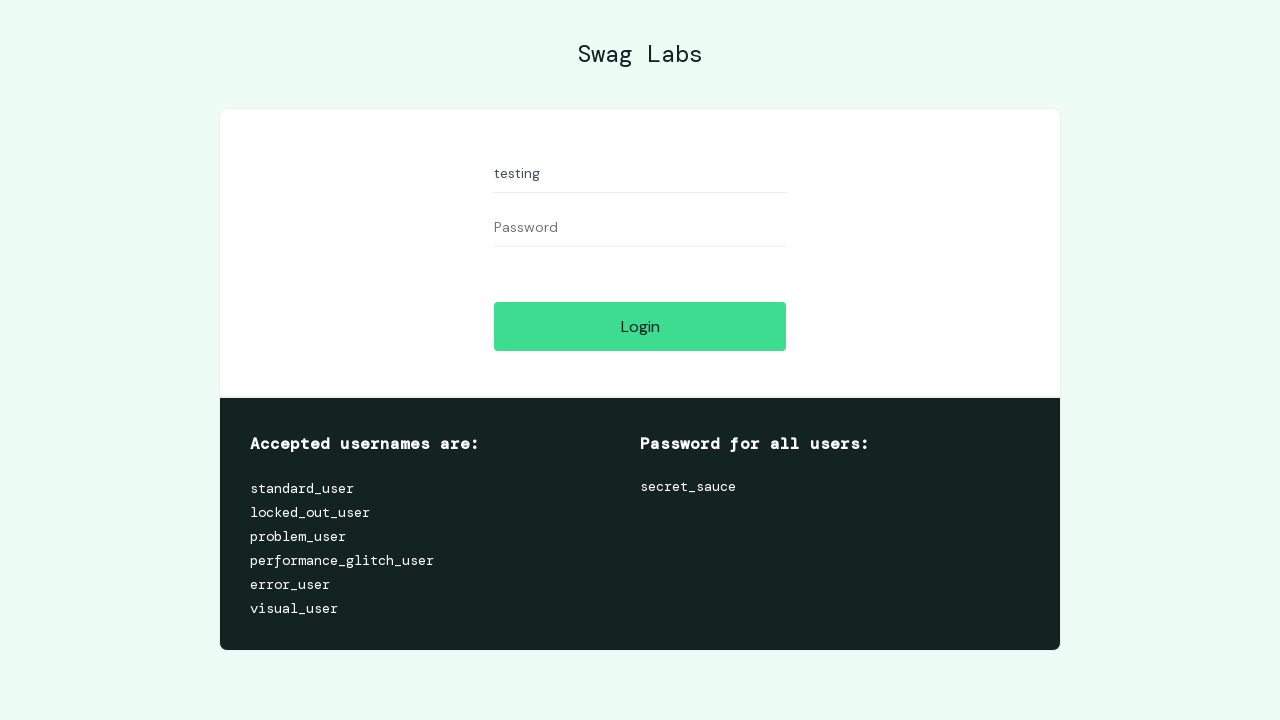